Navigates to the Time and Date world clock page and verifies that web tables are present on the page by checking for table elements.

Starting URL: https://www.timeanddate.com/worldclock/

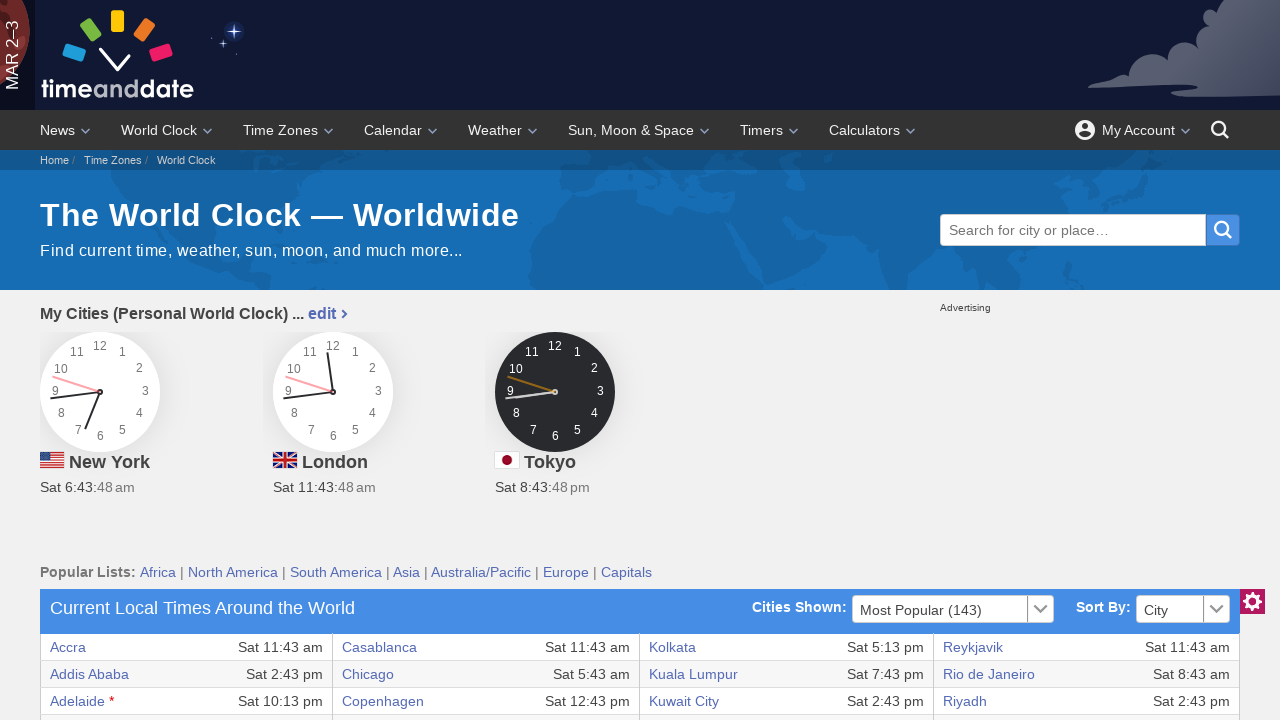

Waited for table elements to load on Time and Date world clock page
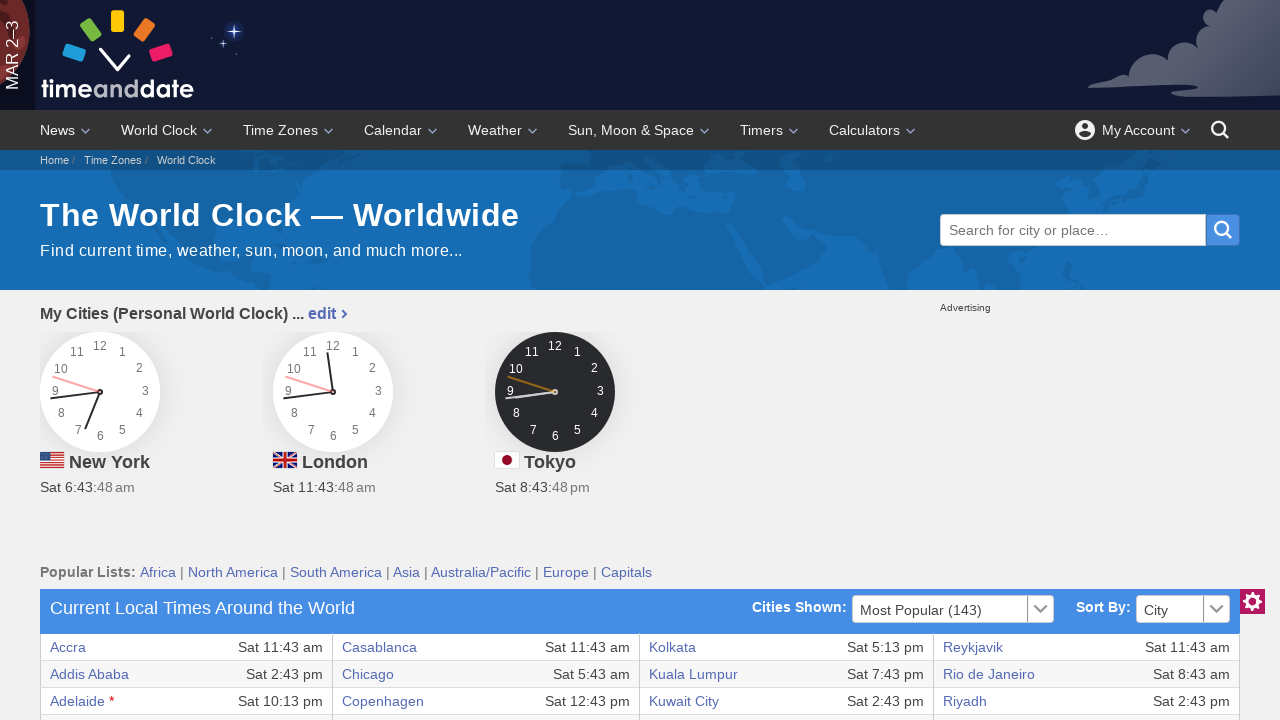

Retrieved all table elements from the page
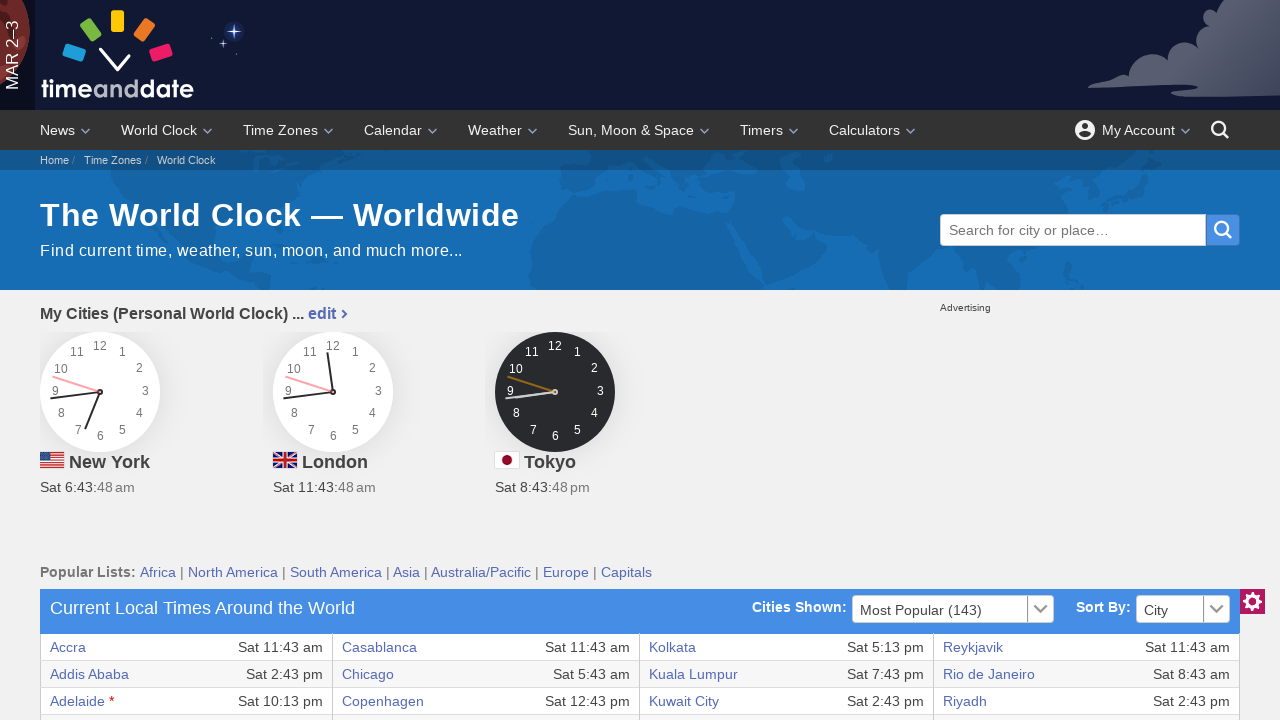

Verified that at least one table exists on the page (found 1 table(s))
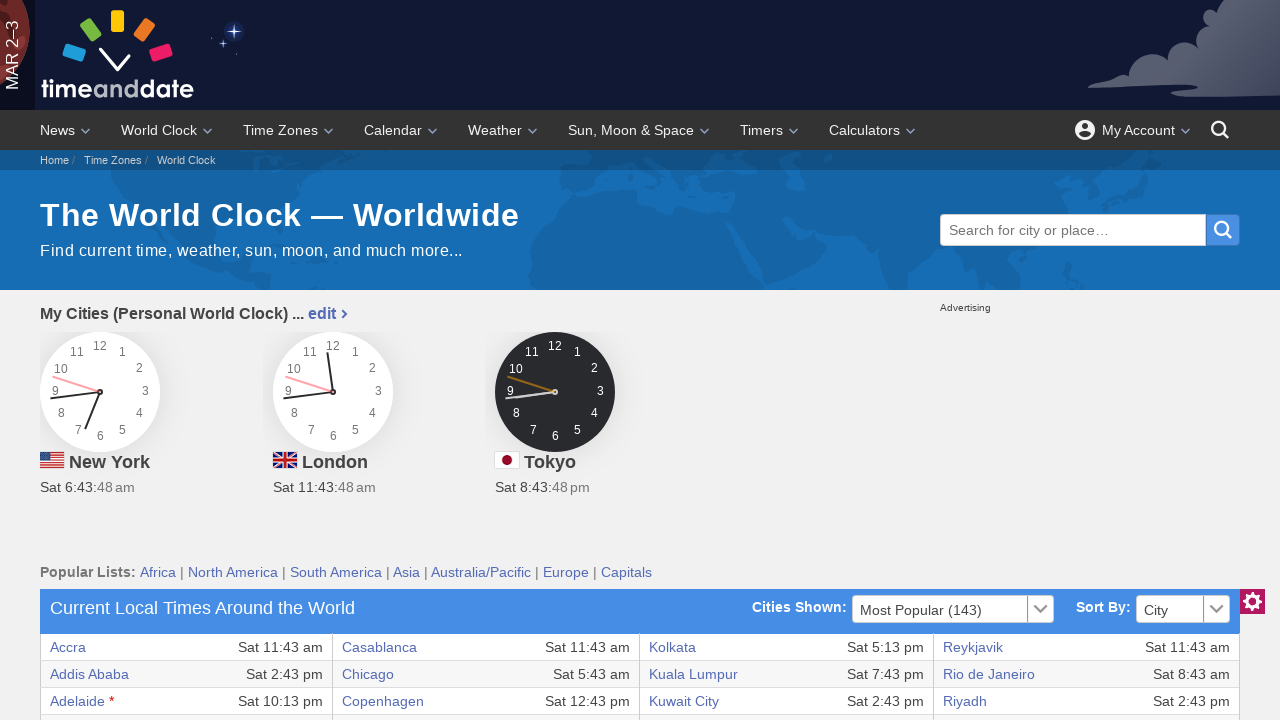

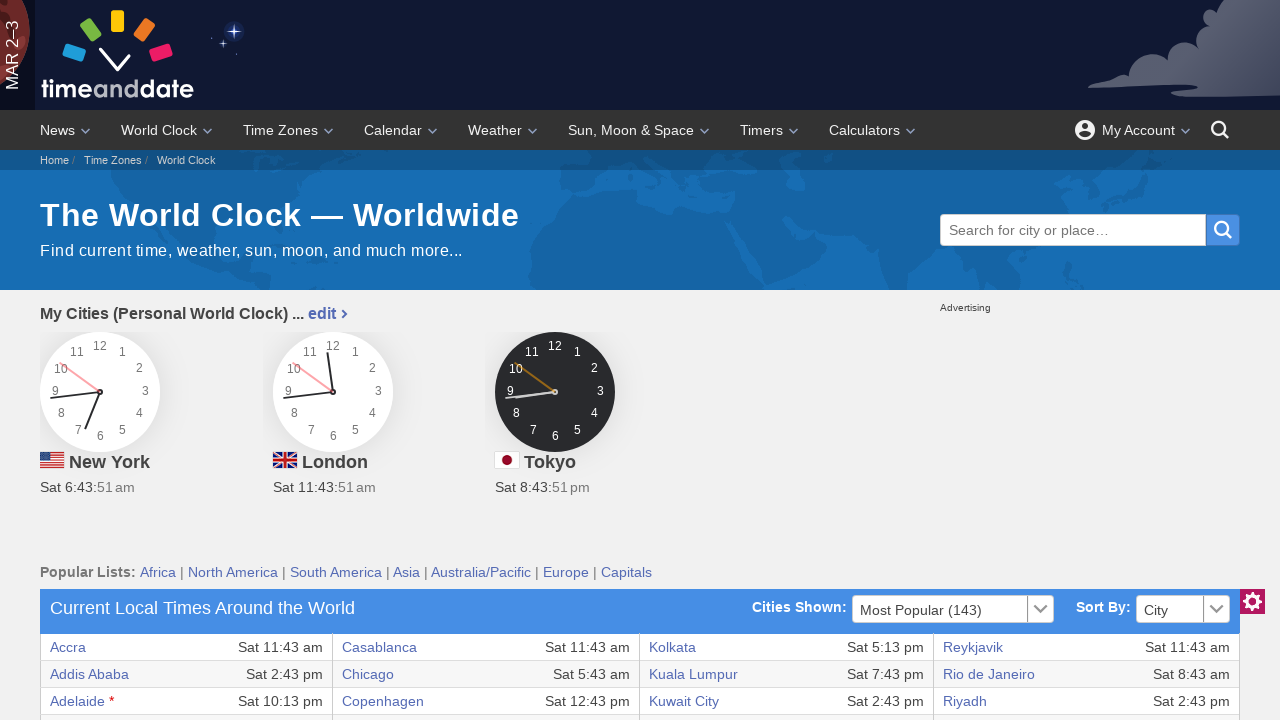